Tests clicking the blue, red, and green buttons on the Challenging DOM page without errors

Starting URL: https://the-internet.herokuapp.com/challenging_dom

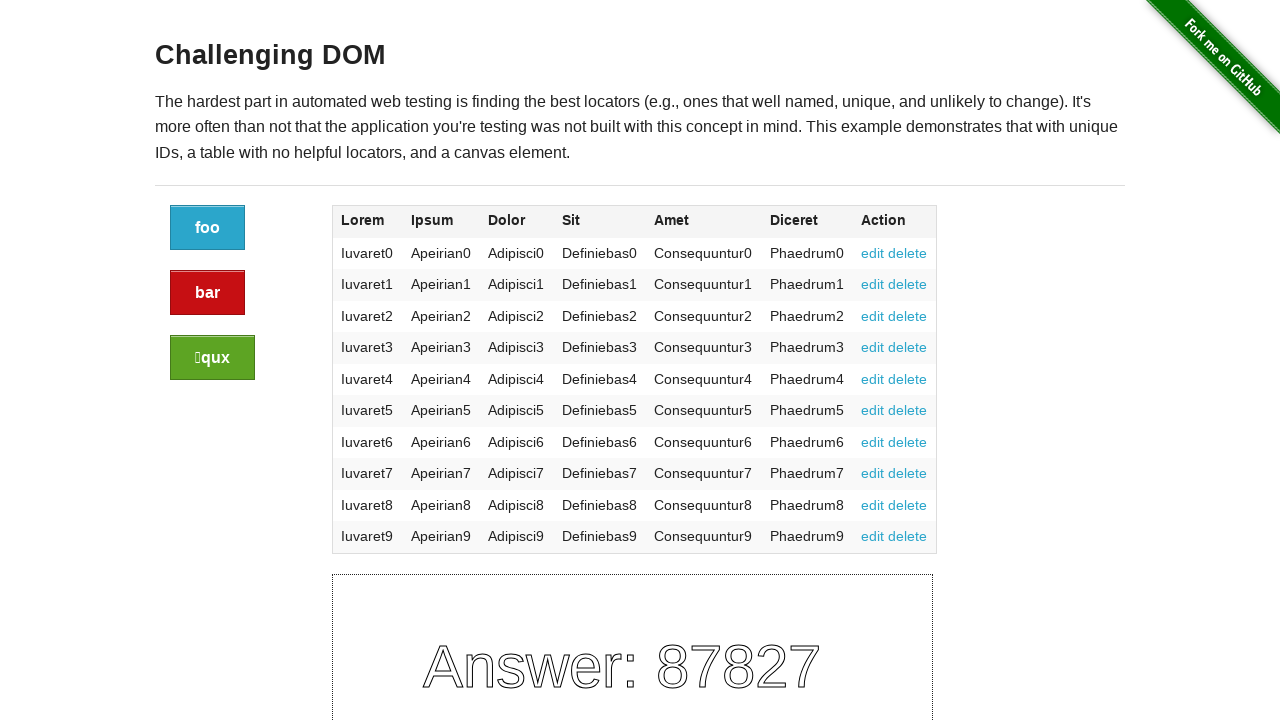

Clicked the blue button at (208, 228) on a.button:not(.alert):not(.success)
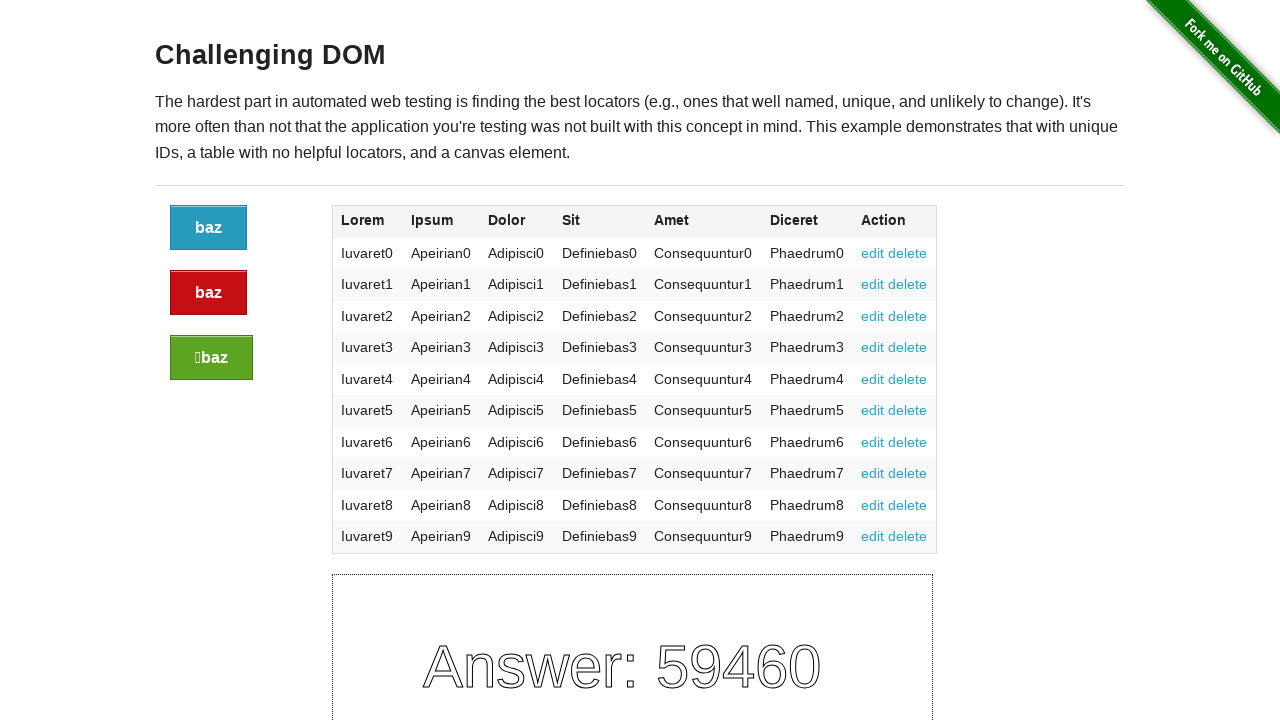

Clicked the red button (alert class) at (208, 293) on a.button.alert
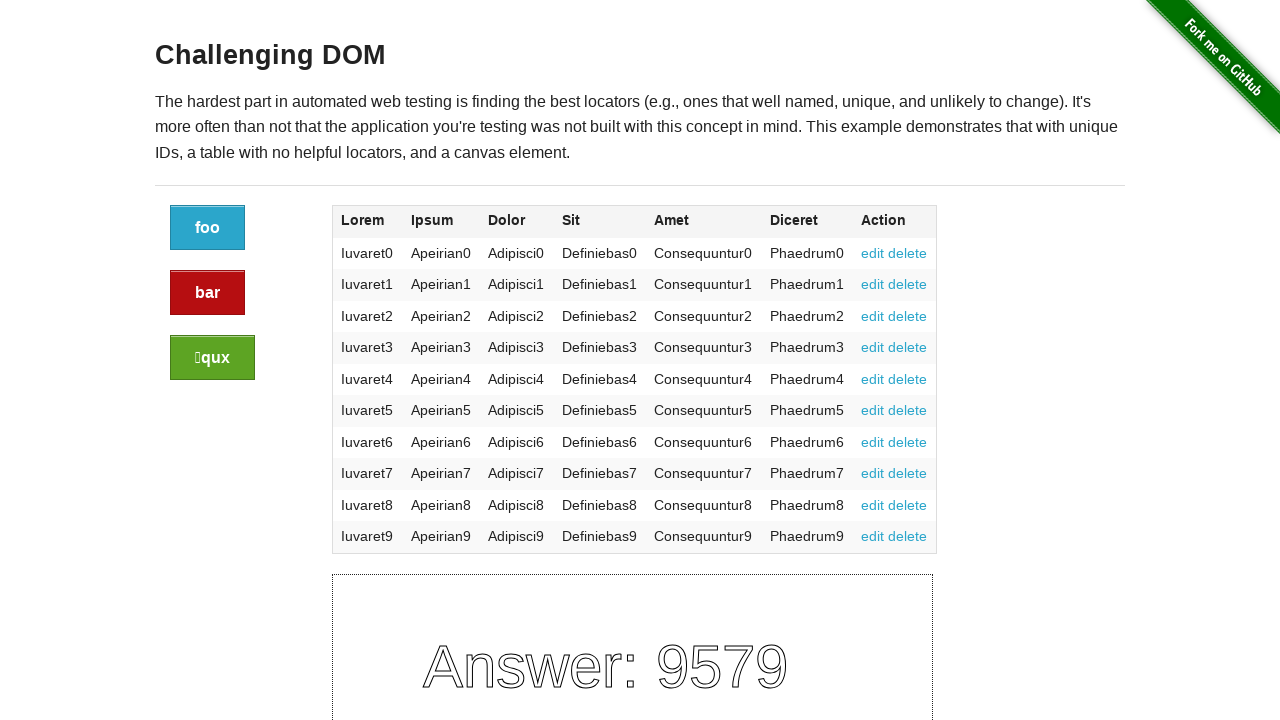

Clicked the green button (success class) at (212, 358) on a.button.success
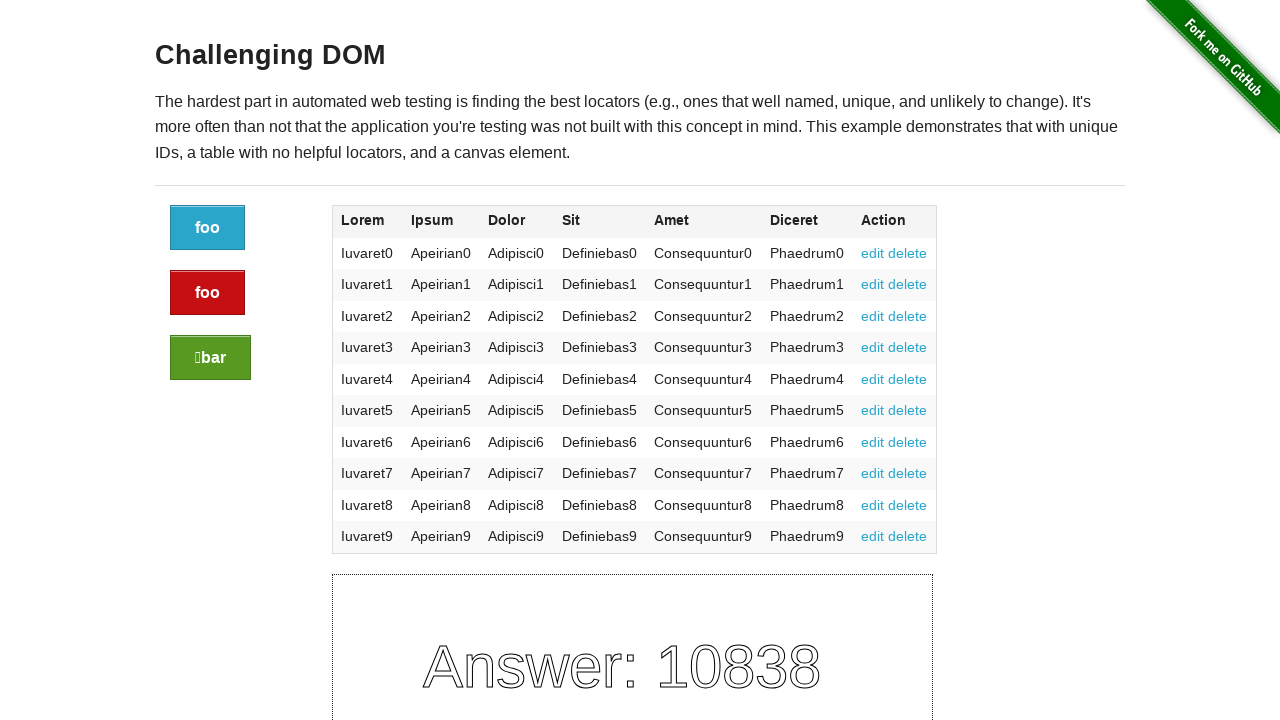

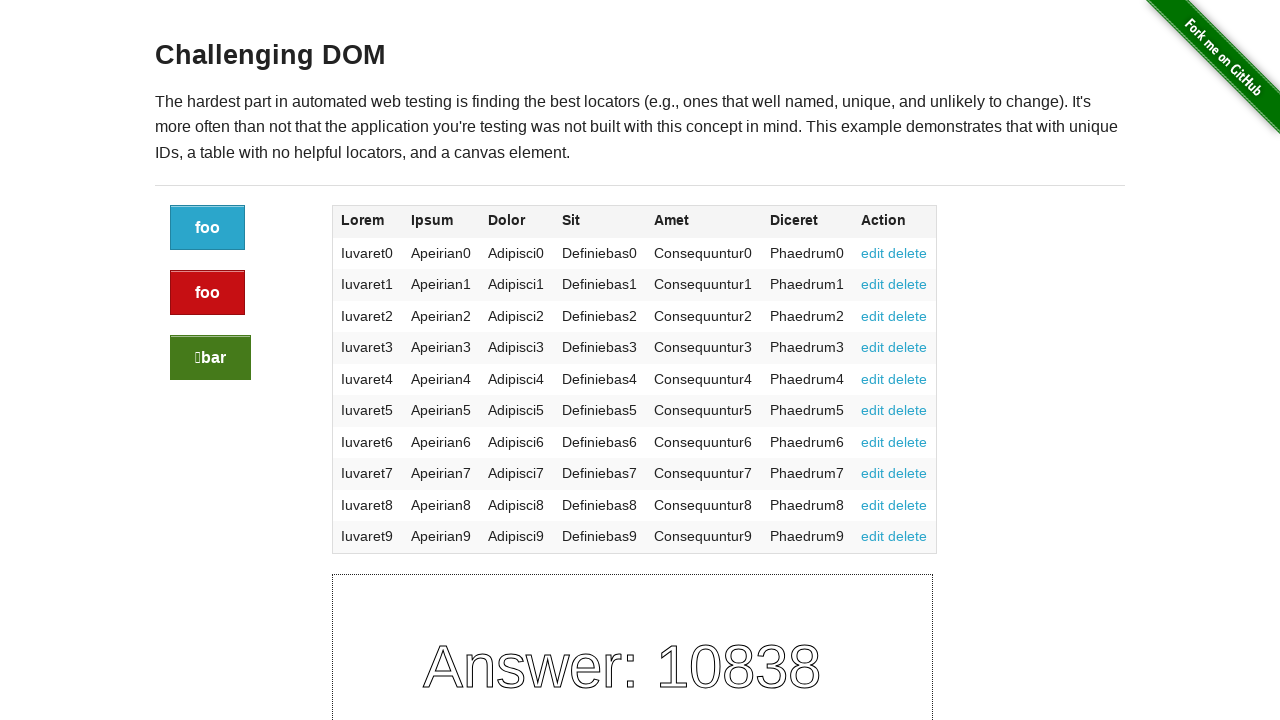